Switches between multiple browser windows and closes non-parent windows

Starting URL: https://demo.automationtesting.in/Windows.html

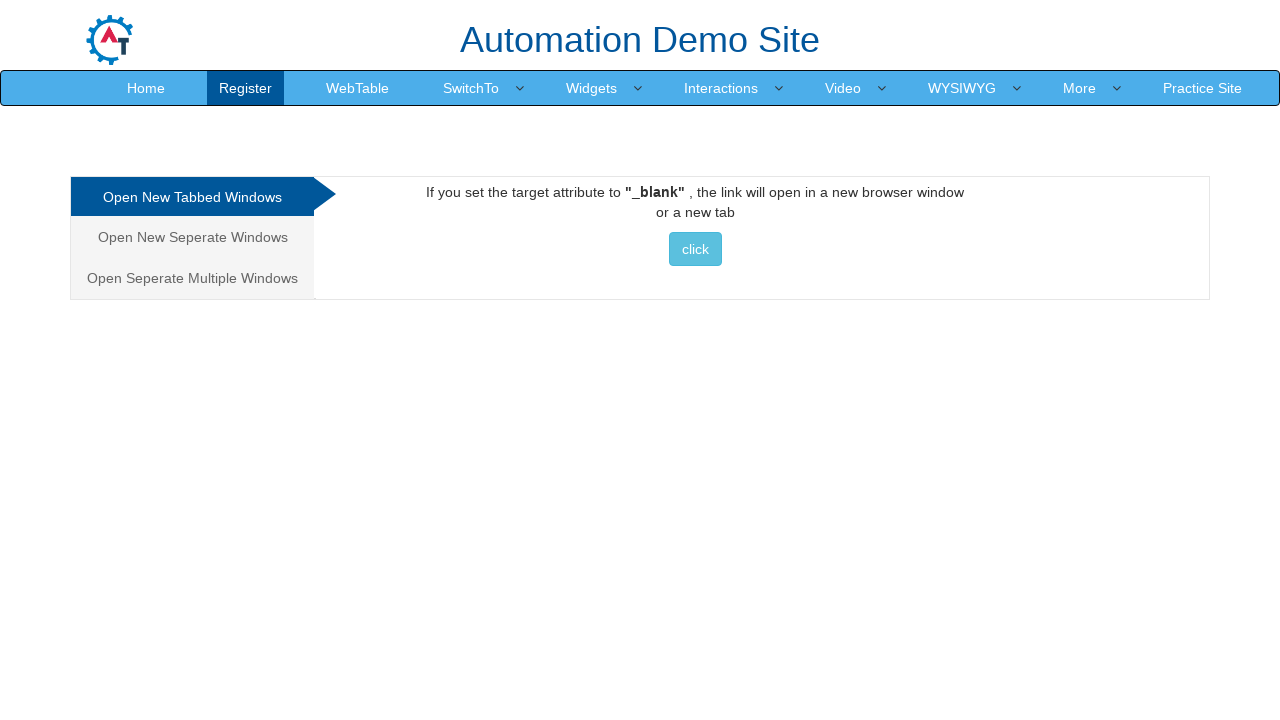

Clicked link to open new window at (695, 249) on xpath=//a[@target='_blank']
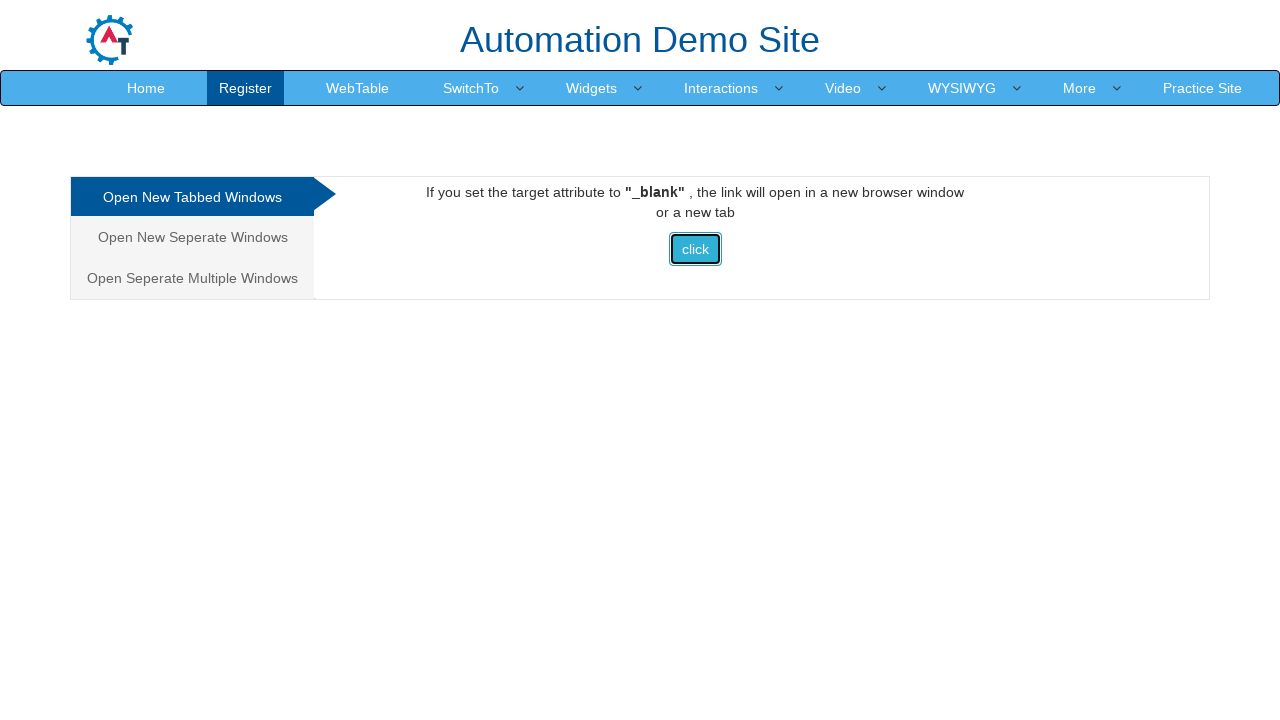

Waited for new window to open
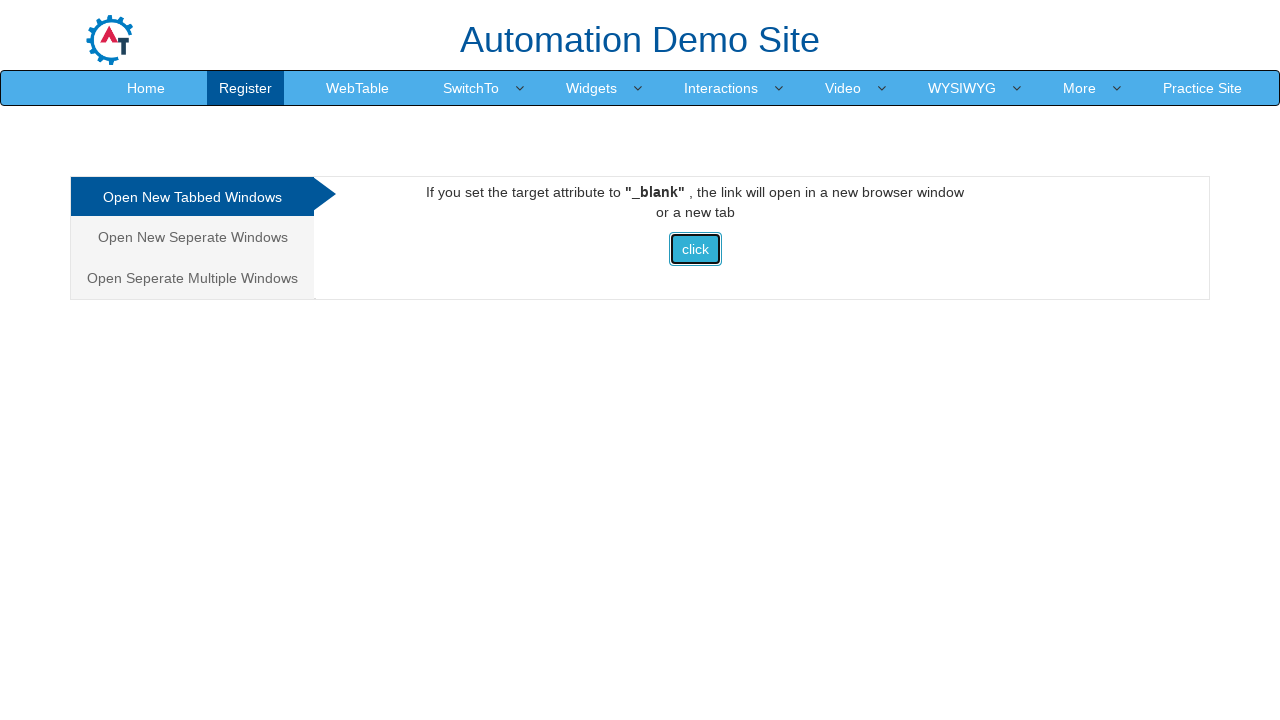

Retrieved all open pages from context
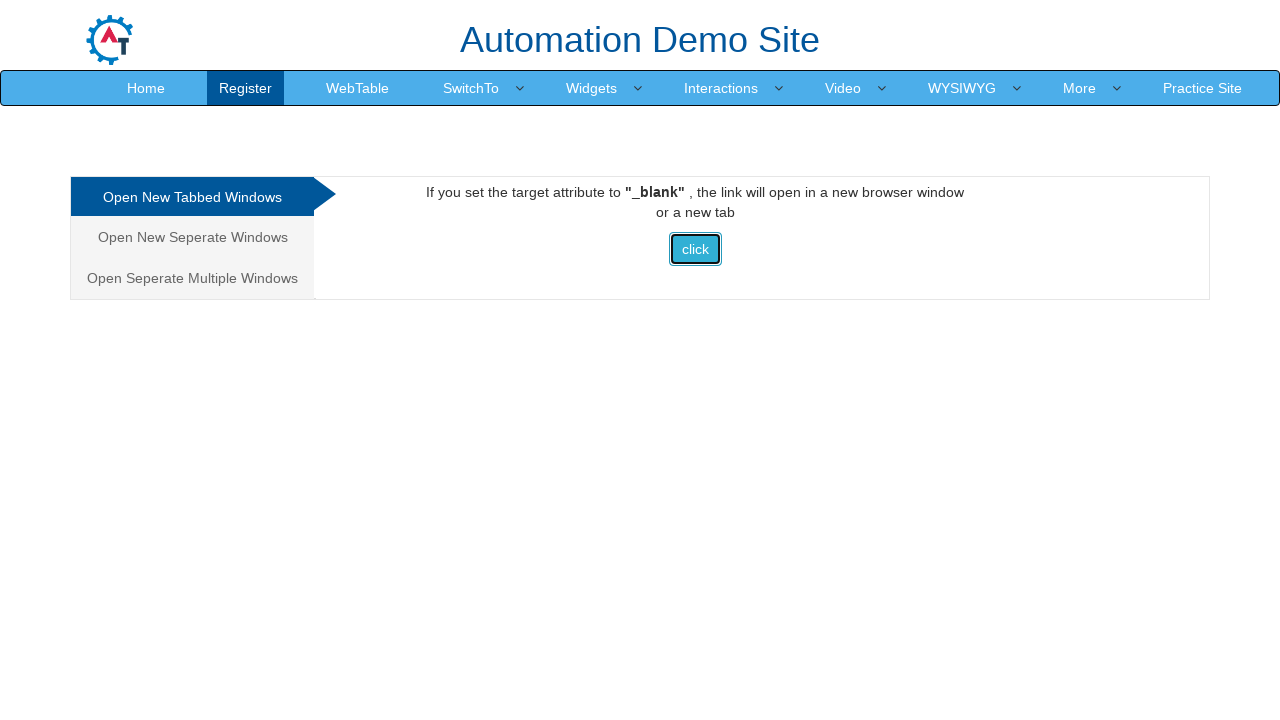

Brought page to front
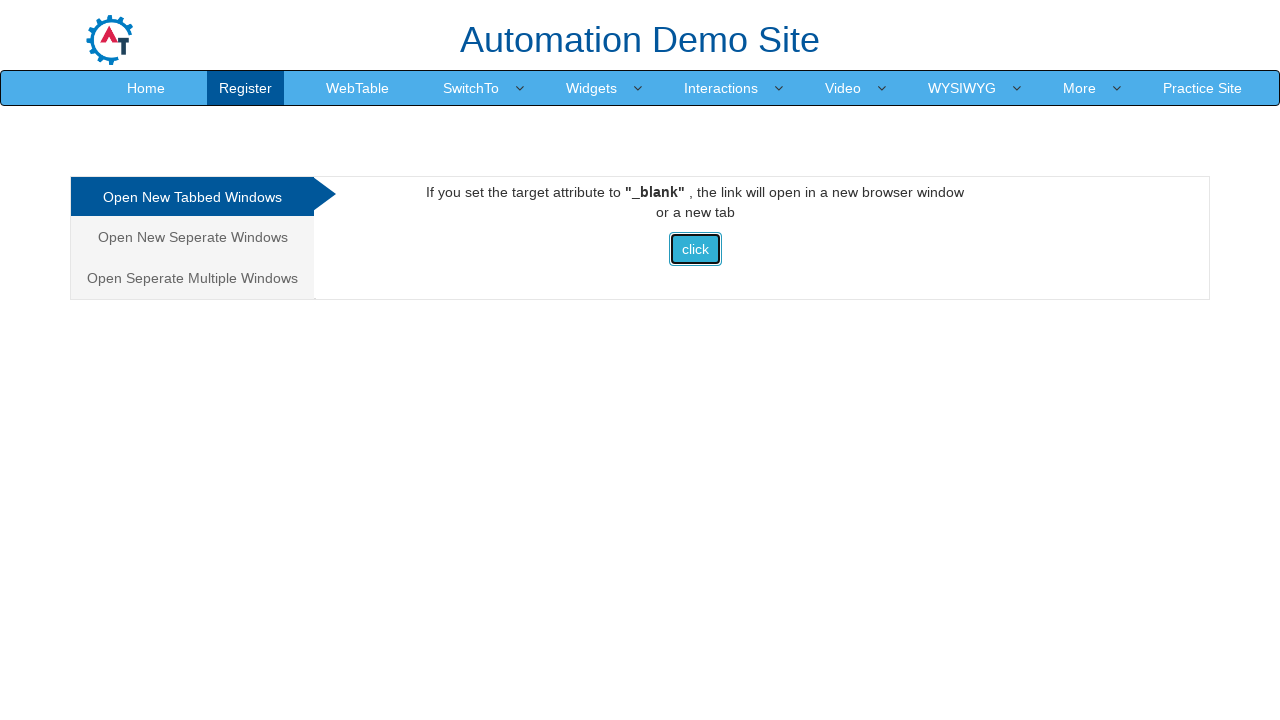

Brought page to front
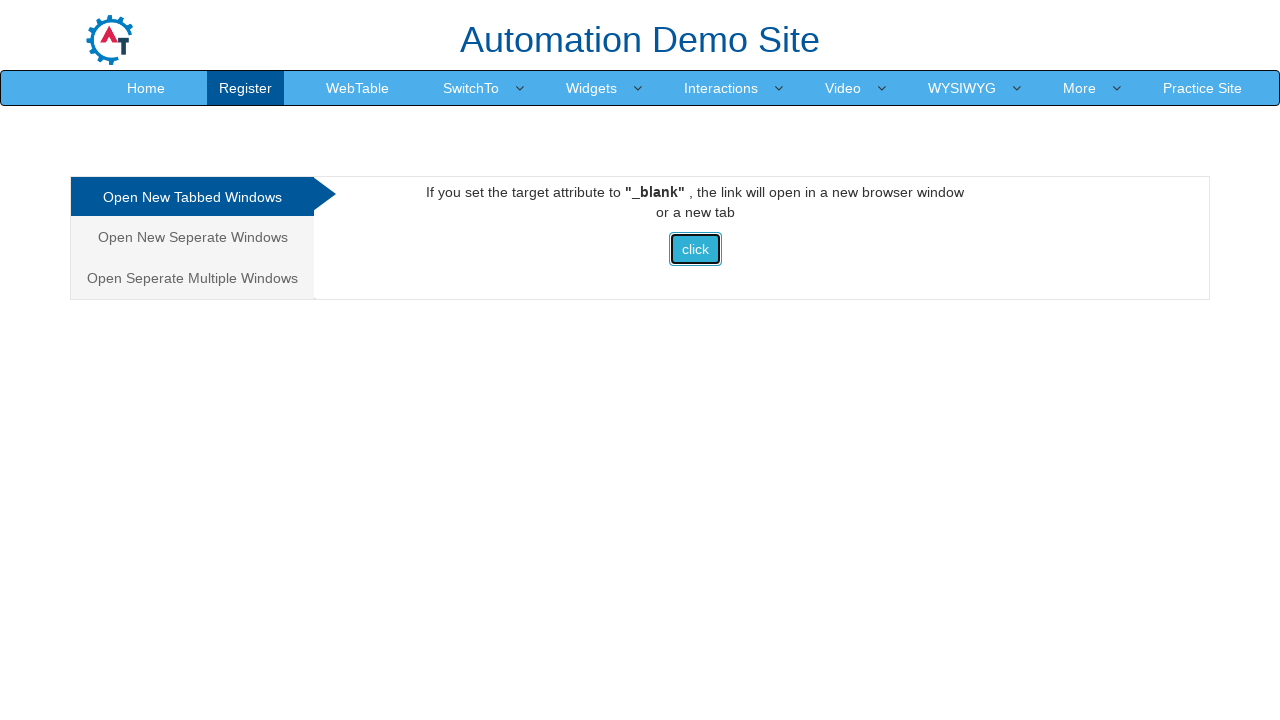

Closed non-parent window
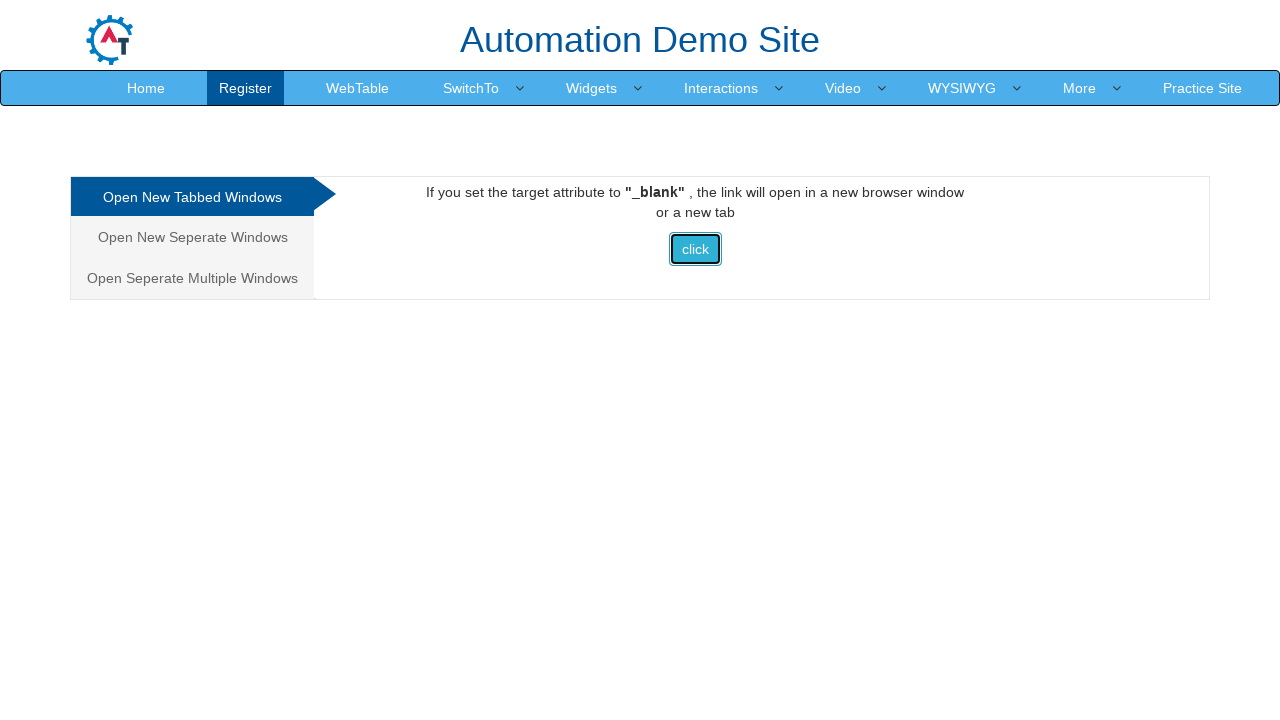

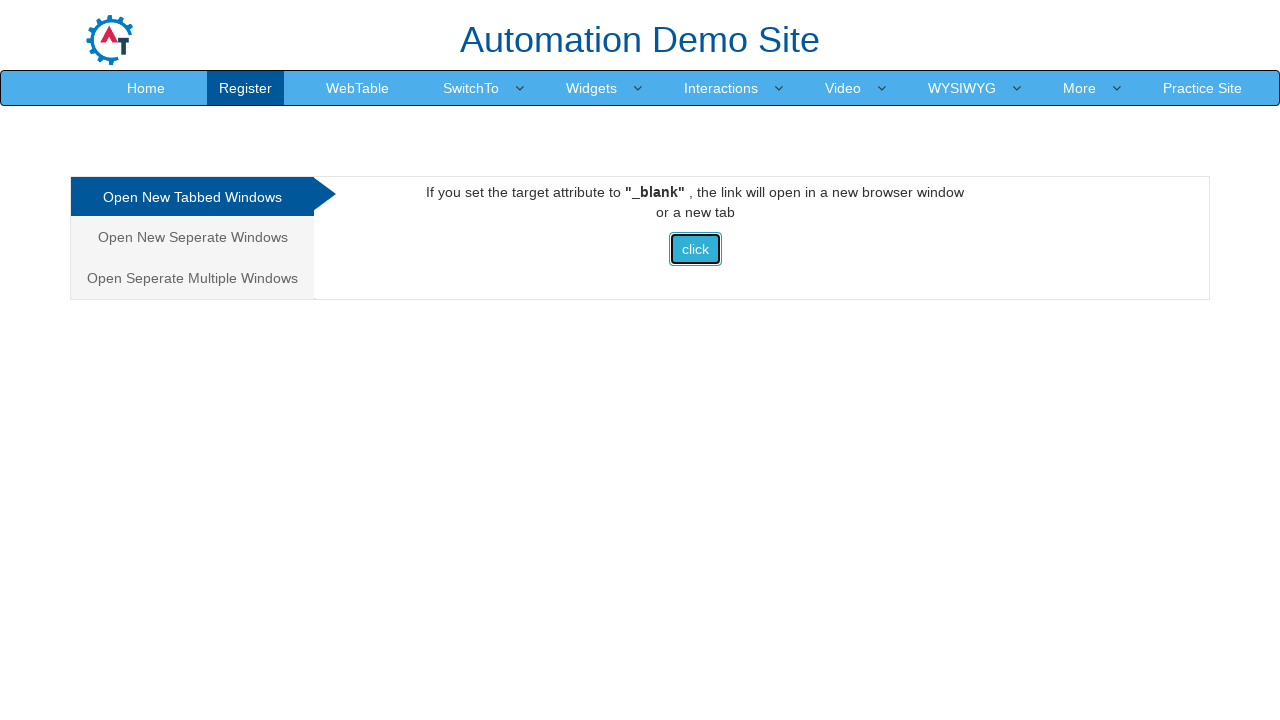